Tests JavaScript alert handling by clicking a button to trigger an alert box, verifying the alert text, and accepting the alert

Starting URL: http://demo.automationtesting.in/Alerts.html

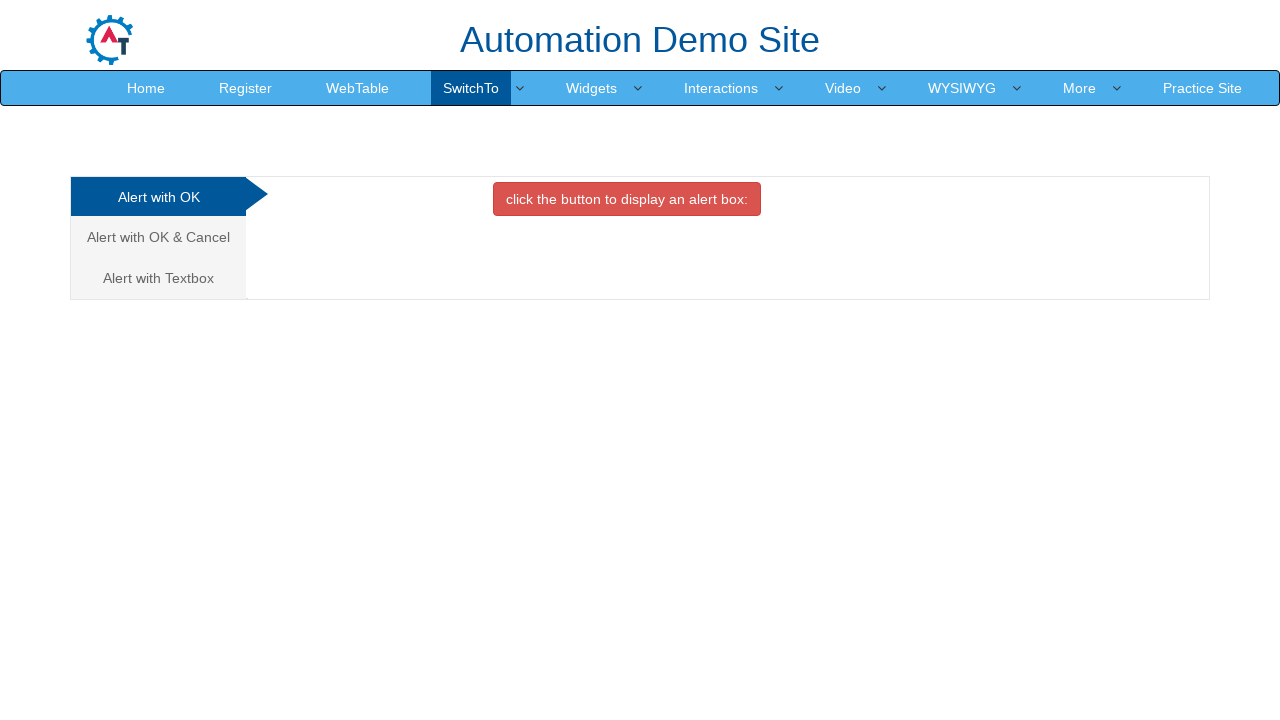

Clicked button to trigger alert box at (627, 199) on xpath=//button[contains(text(),'click the button to display an  alert box:')]
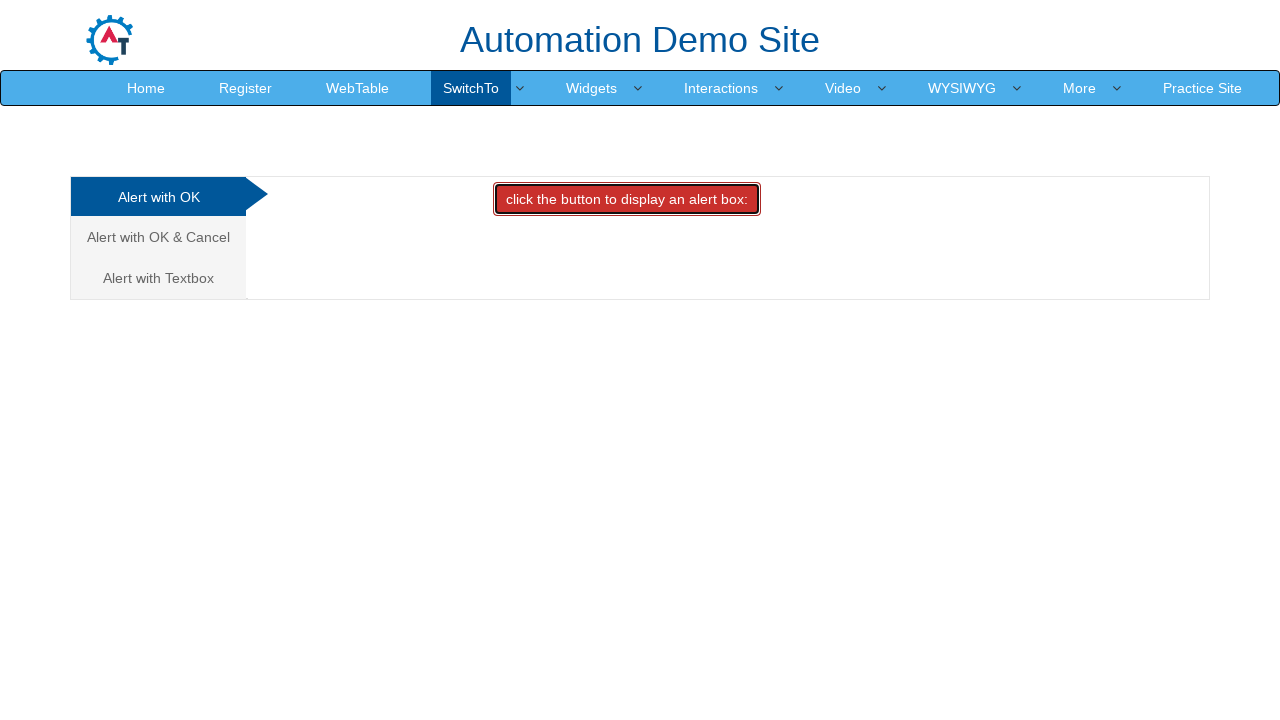

Set up dialog handler to accept alerts
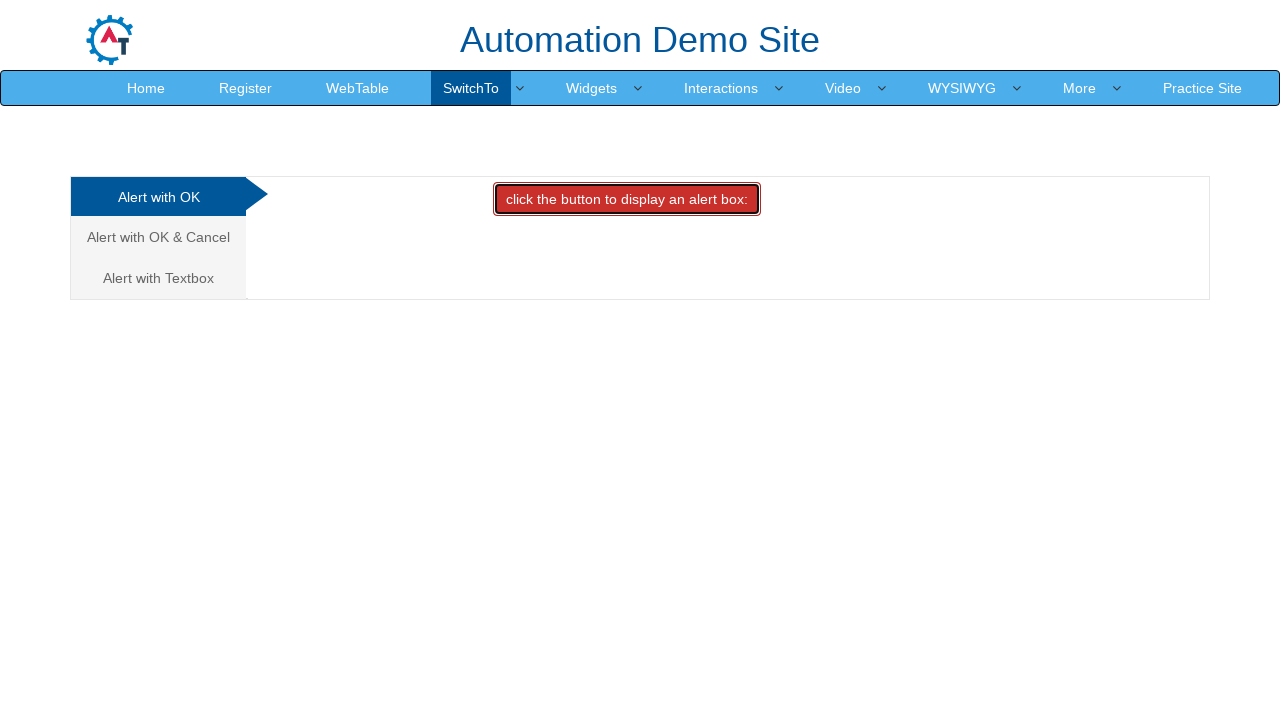

Configured dialog handler to verify alert message and accept
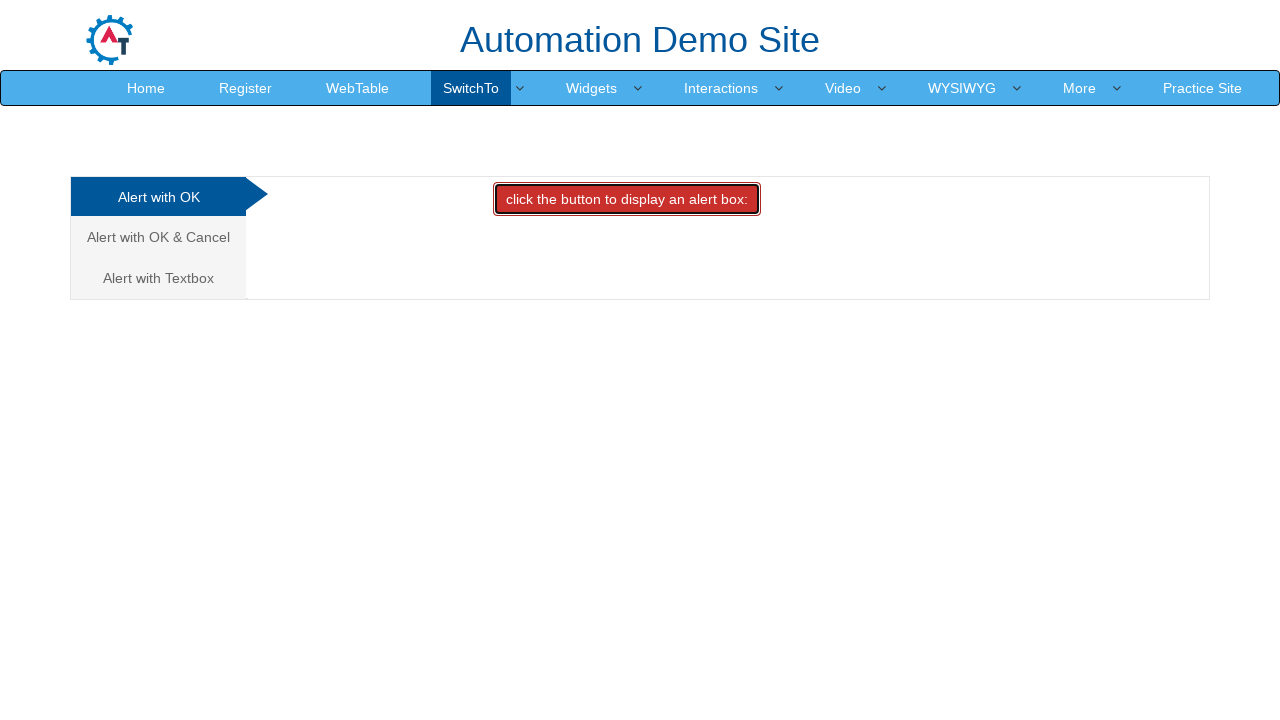

Clicked button to trigger alert box with message verification at (627, 199) on xpath=//button[contains(text(),'click the button to display an  alert box:')]
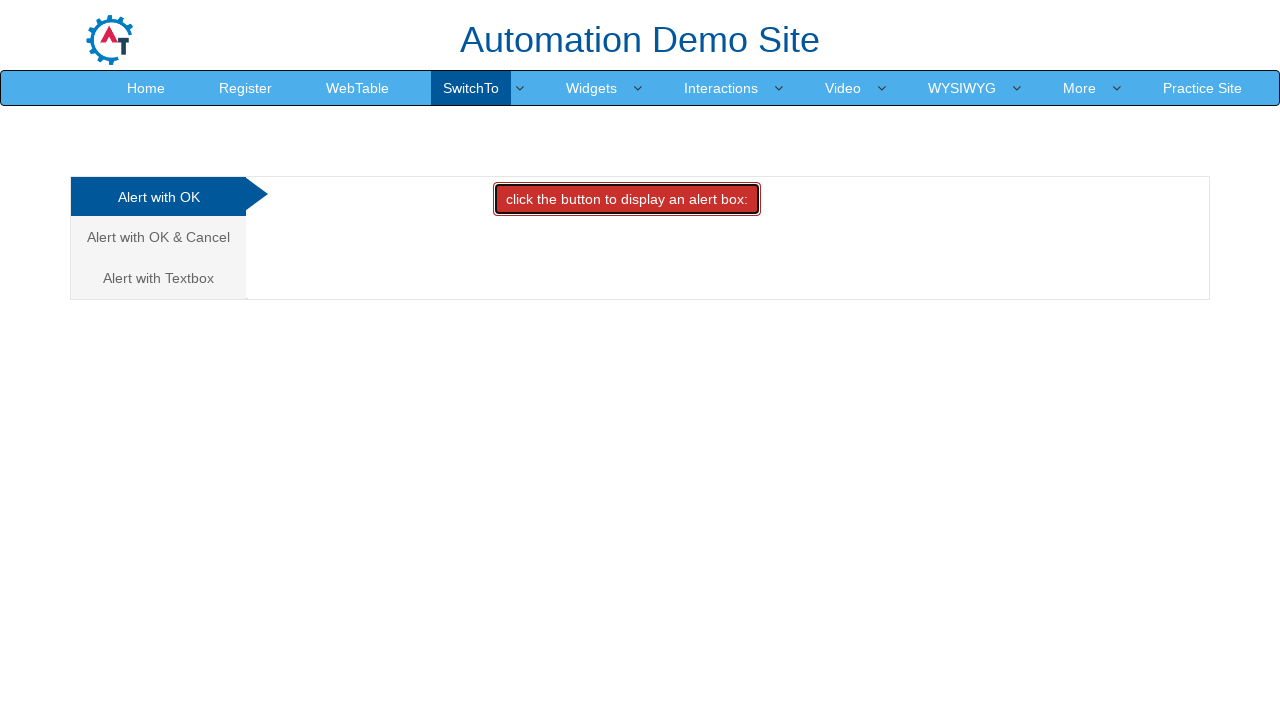

Waited for alert to be processed
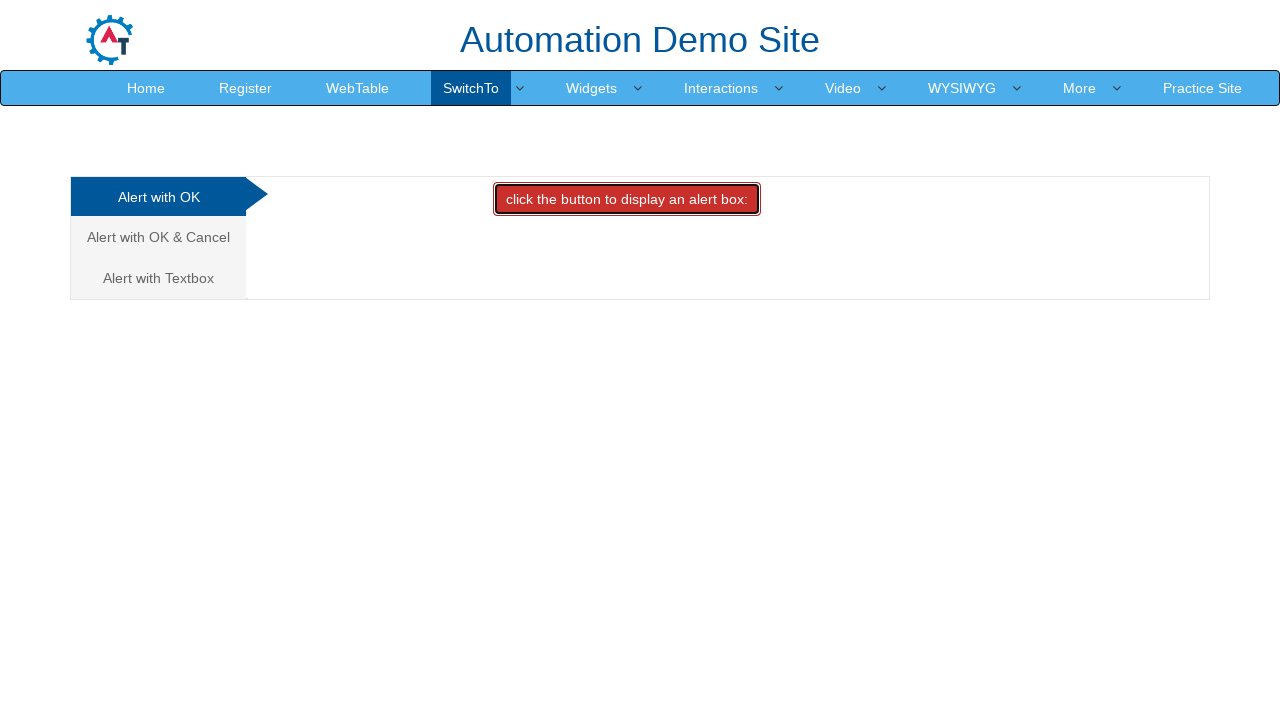

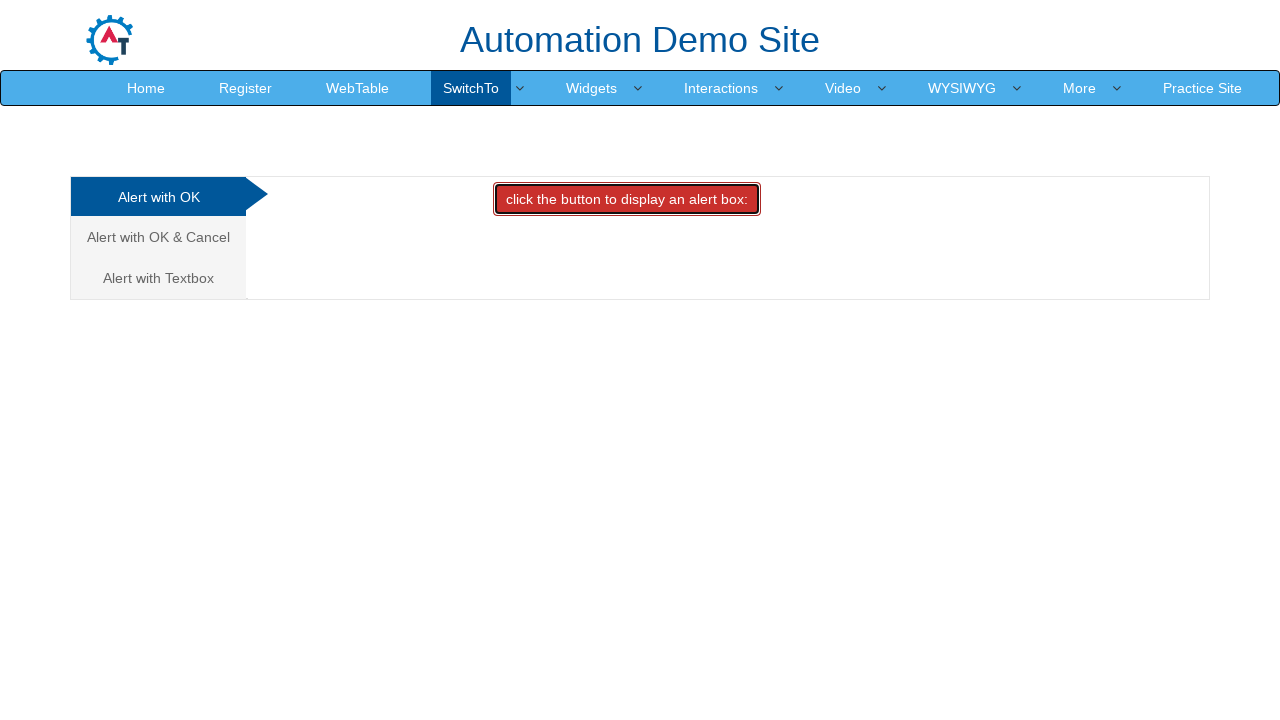